Tests that browser back button works correctly with filter navigation

Starting URL: https://demo.playwright.dev/todomvc

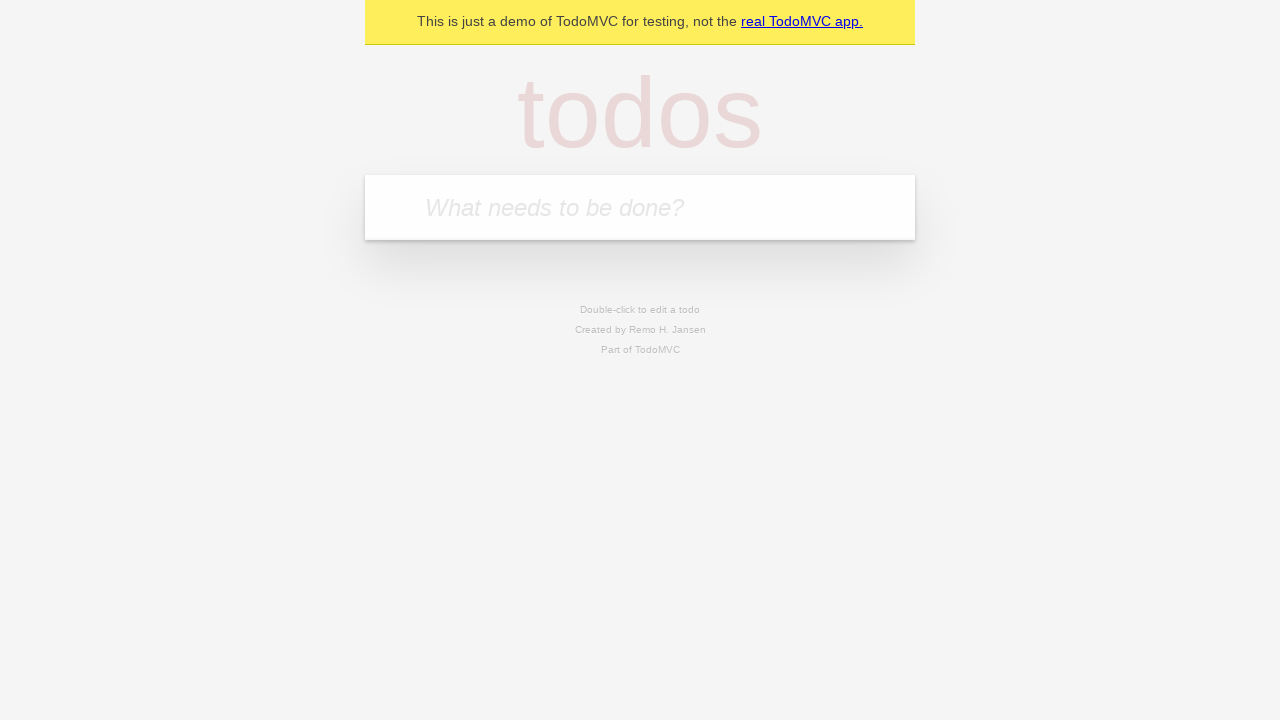

Filled todo input with 'buy some cheese' on internal:attr=[placeholder="What needs to be done?"i]
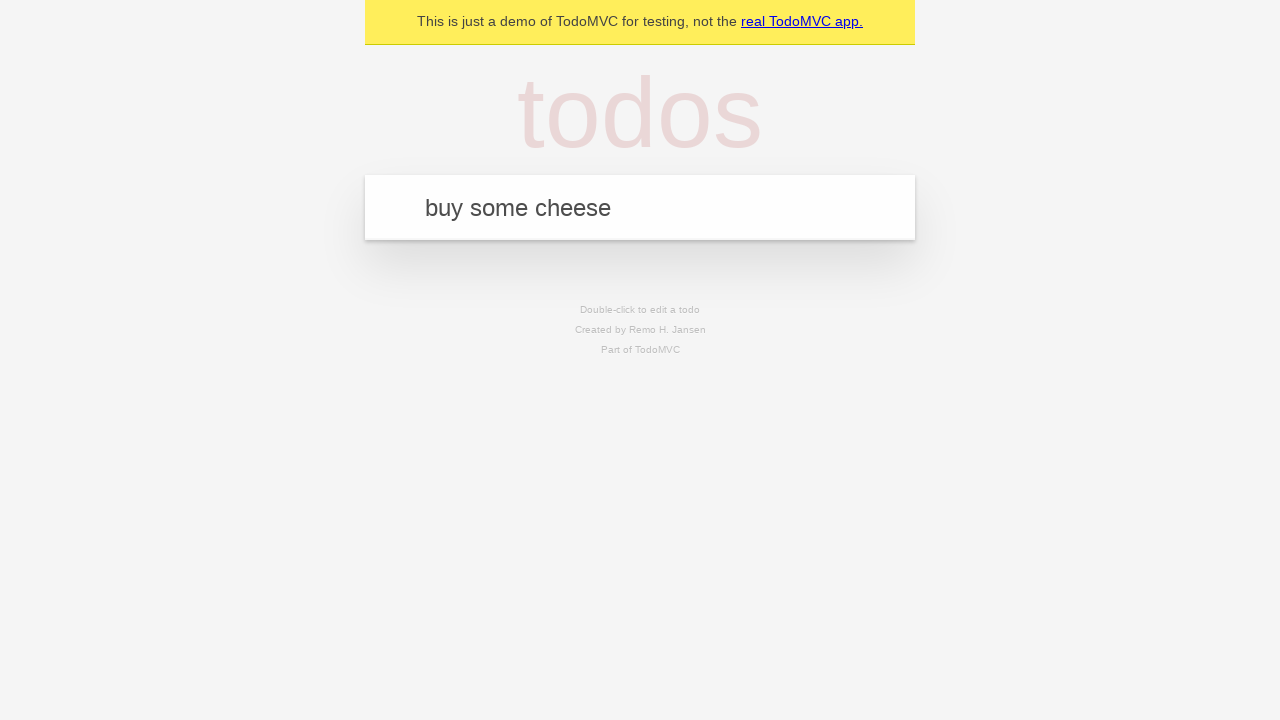

Pressed Enter to add first todo on internal:attr=[placeholder="What needs to be done?"i]
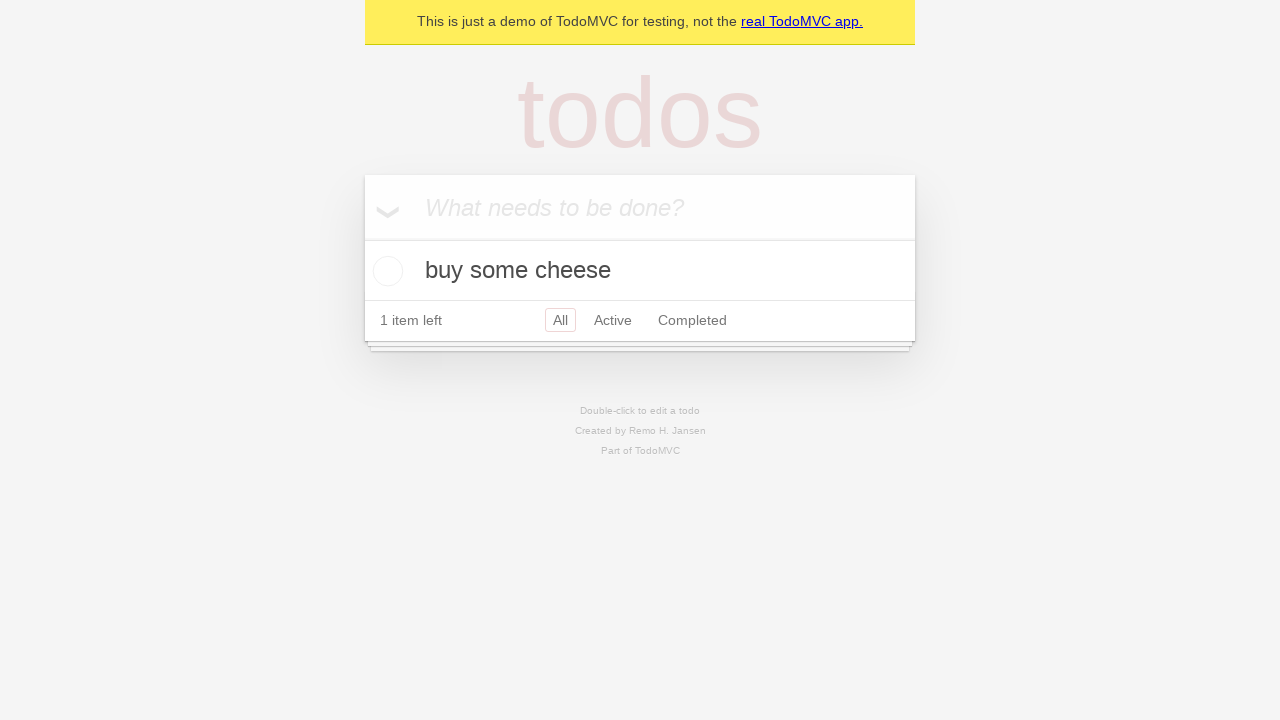

Filled todo input with 'feed the cat' on internal:attr=[placeholder="What needs to be done?"i]
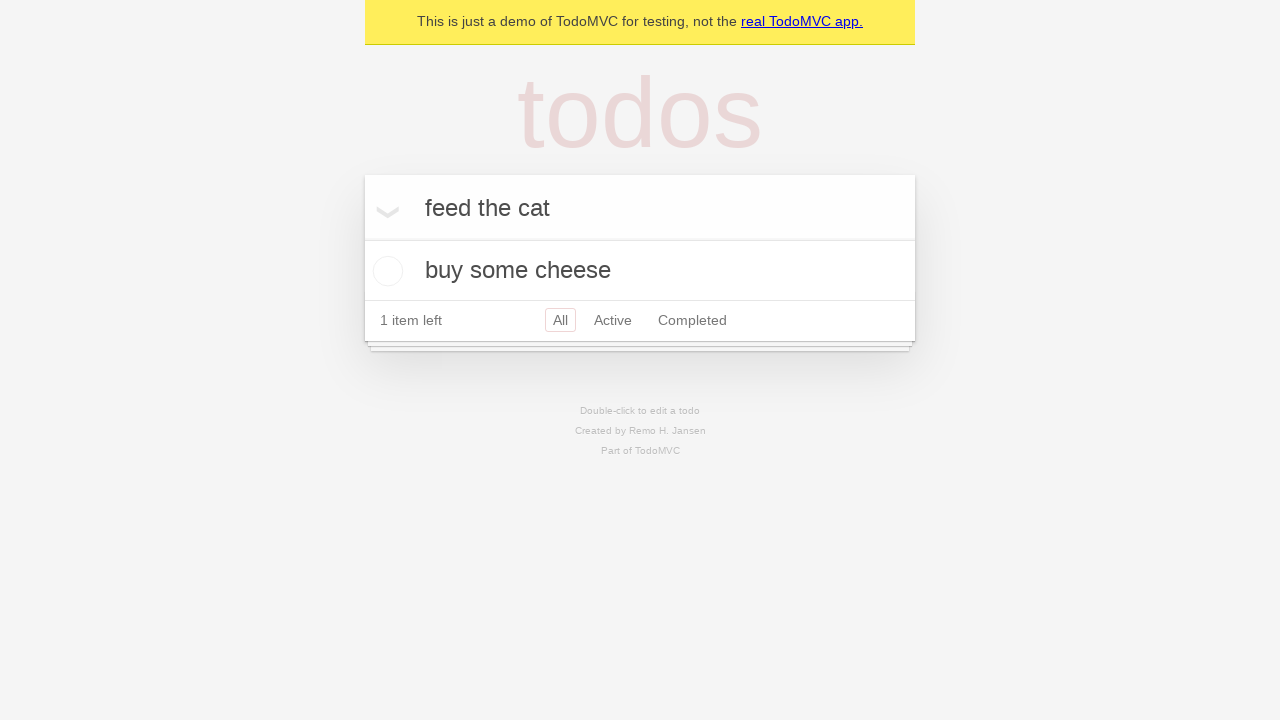

Pressed Enter to add second todo on internal:attr=[placeholder="What needs to be done?"i]
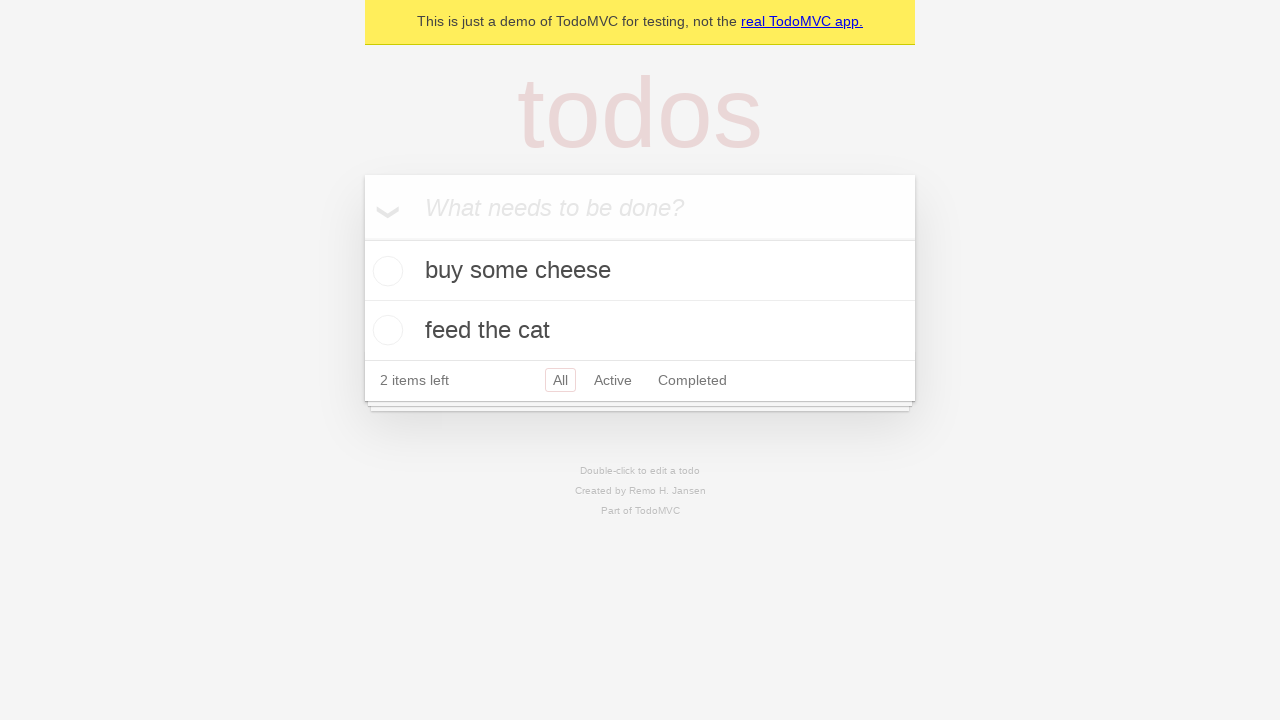

Filled todo input with 'book a doctors appointment' on internal:attr=[placeholder="What needs to be done?"i]
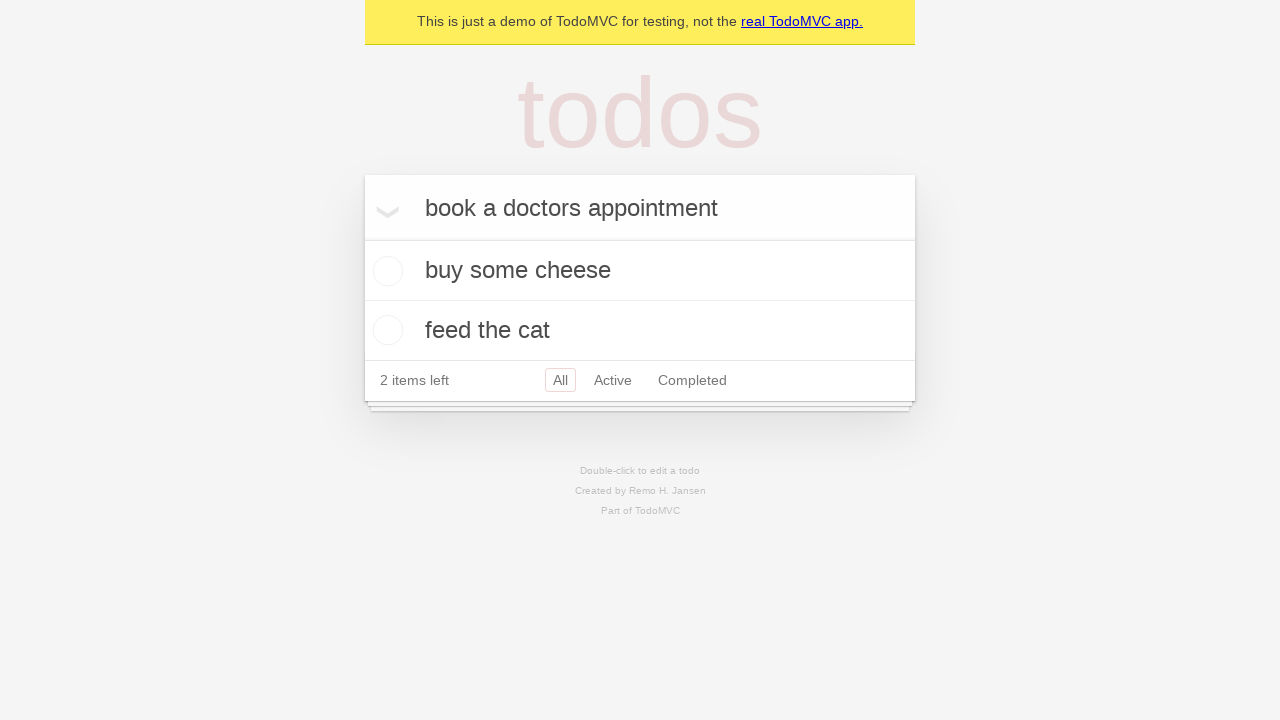

Pressed Enter to add third todo on internal:attr=[placeholder="What needs to be done?"i]
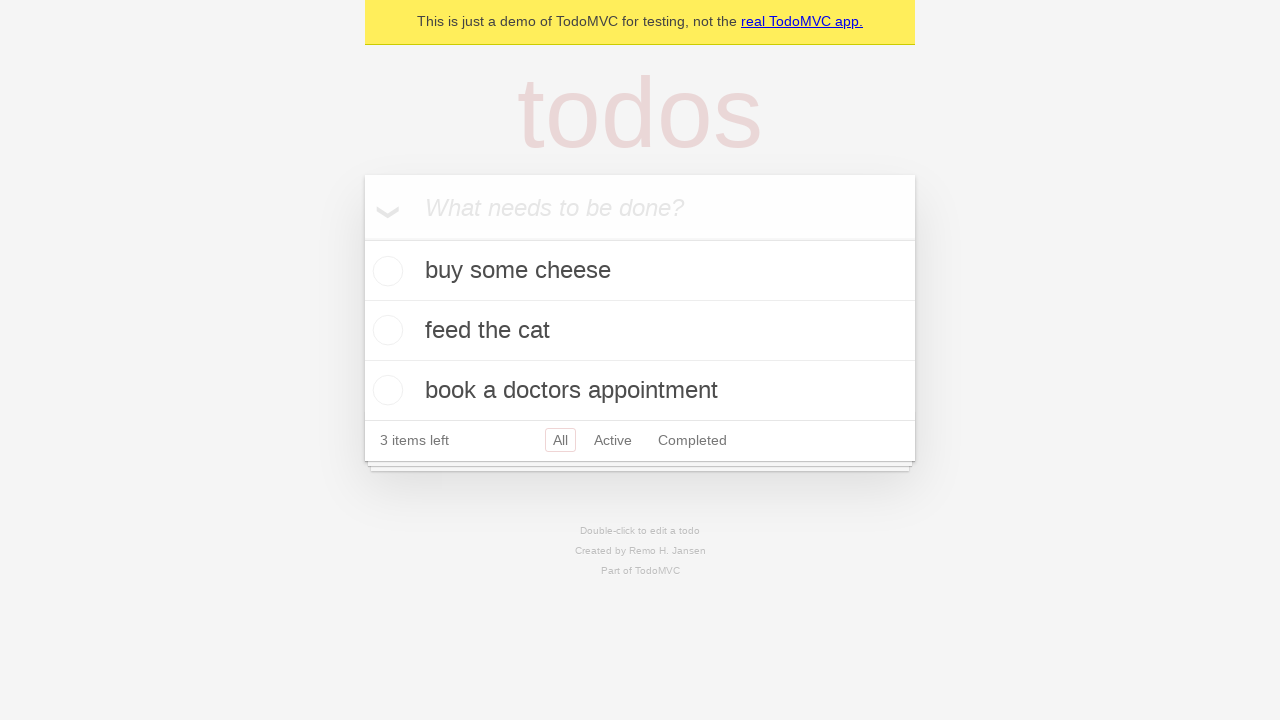

Checked the second todo item at (385, 330) on internal:testid=[data-testid="todo-item"s] >> nth=1 >> internal:role=checkbox
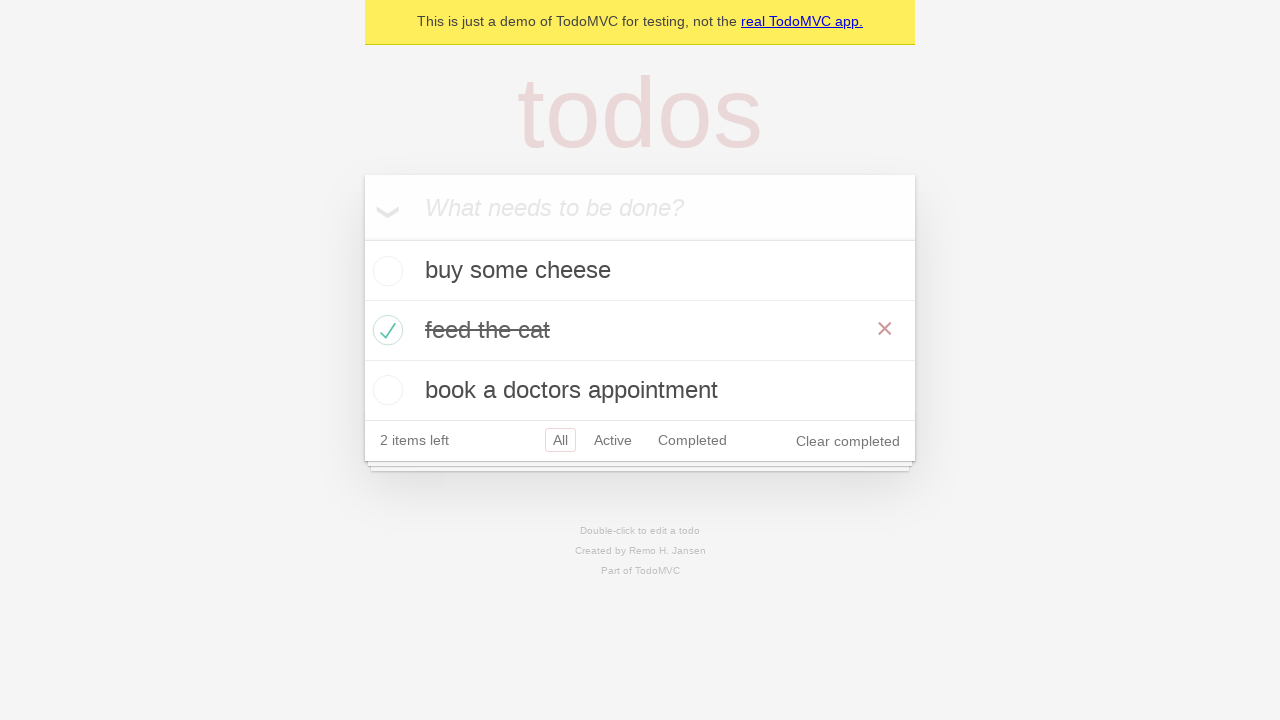

Clicked 'All' filter link at (560, 440) on internal:role=link[name="All"i]
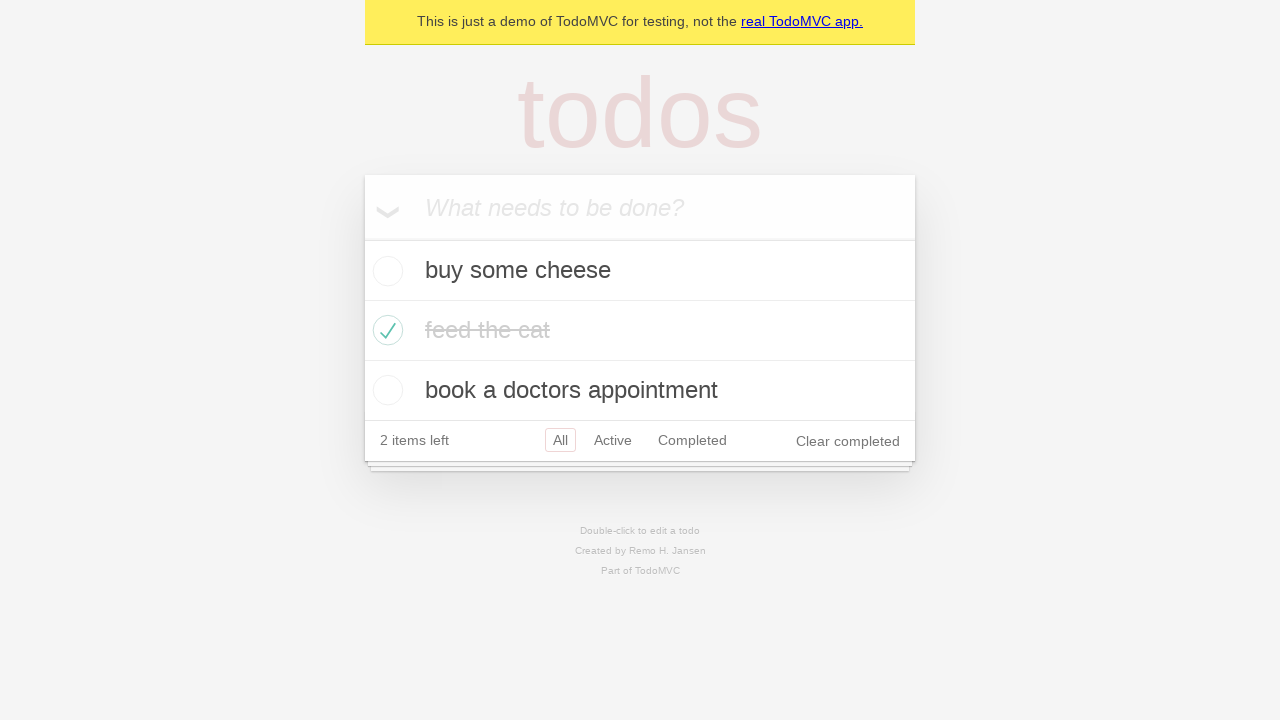

Clicked 'Active' filter link at (613, 440) on internal:role=link[name="Active"i]
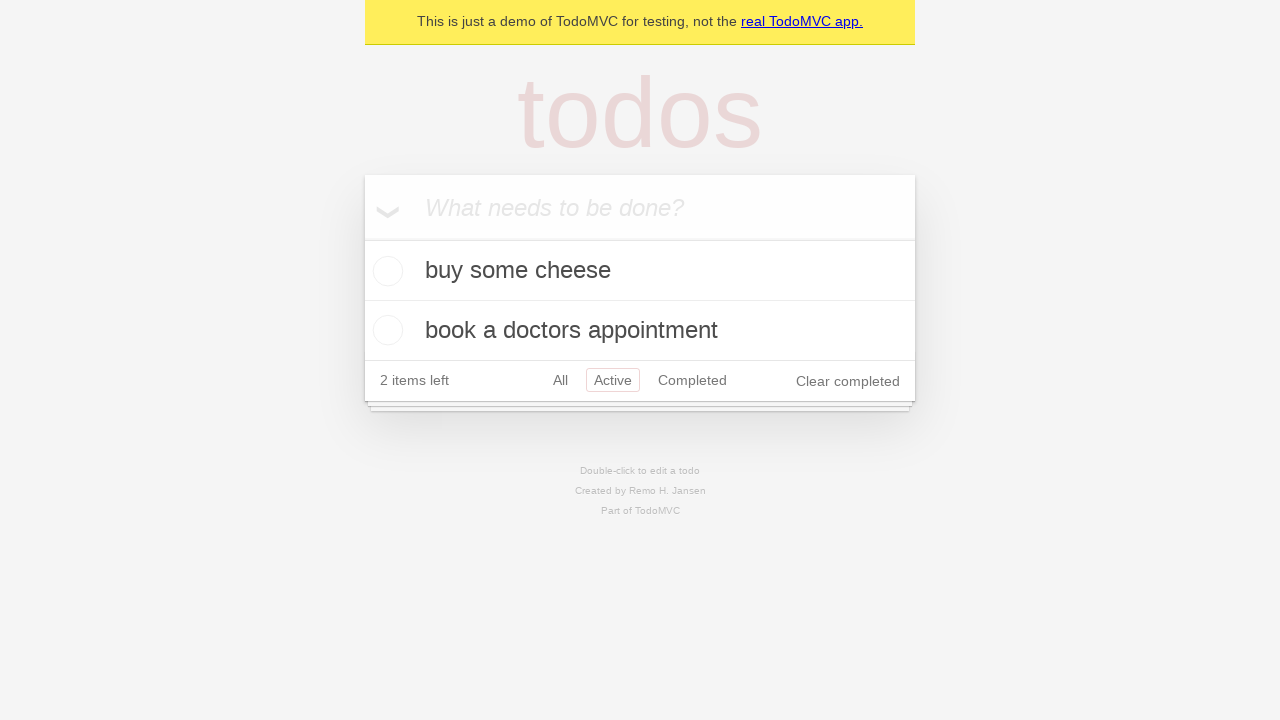

Clicked 'Completed' filter link at (692, 380) on internal:role=link[name="Completed"i]
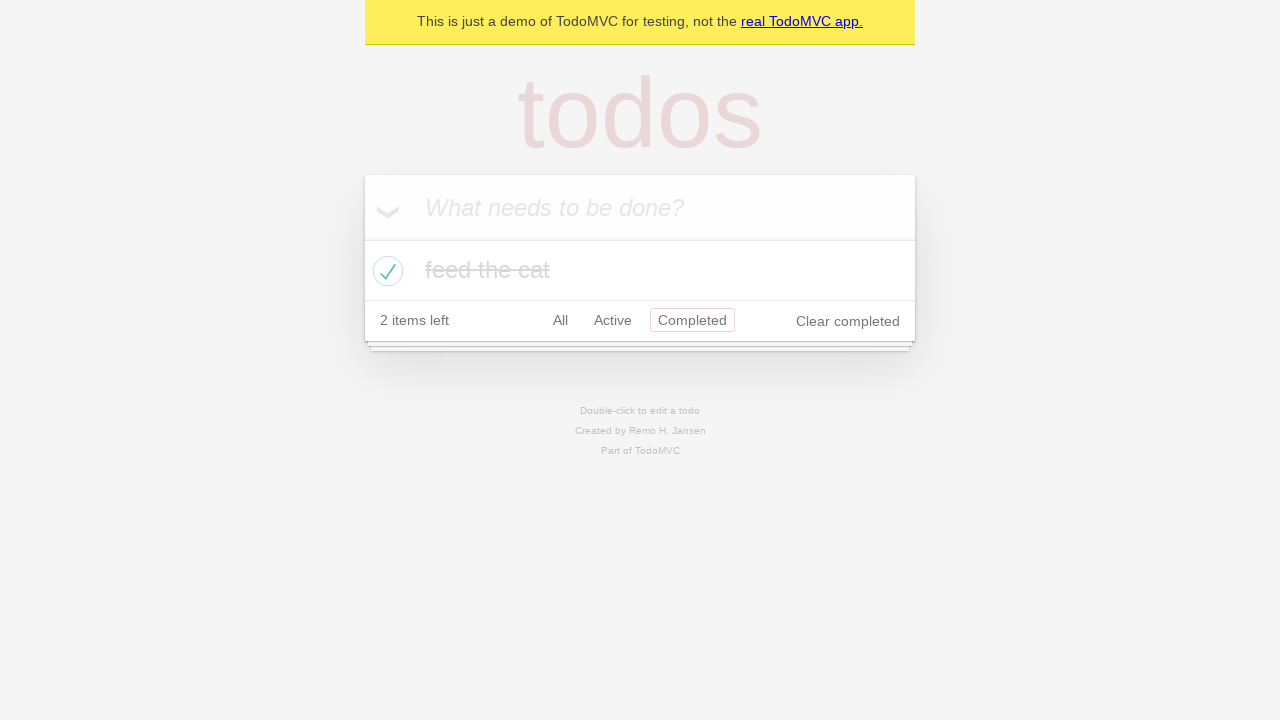

Used browser back button to navigate from Completed filter
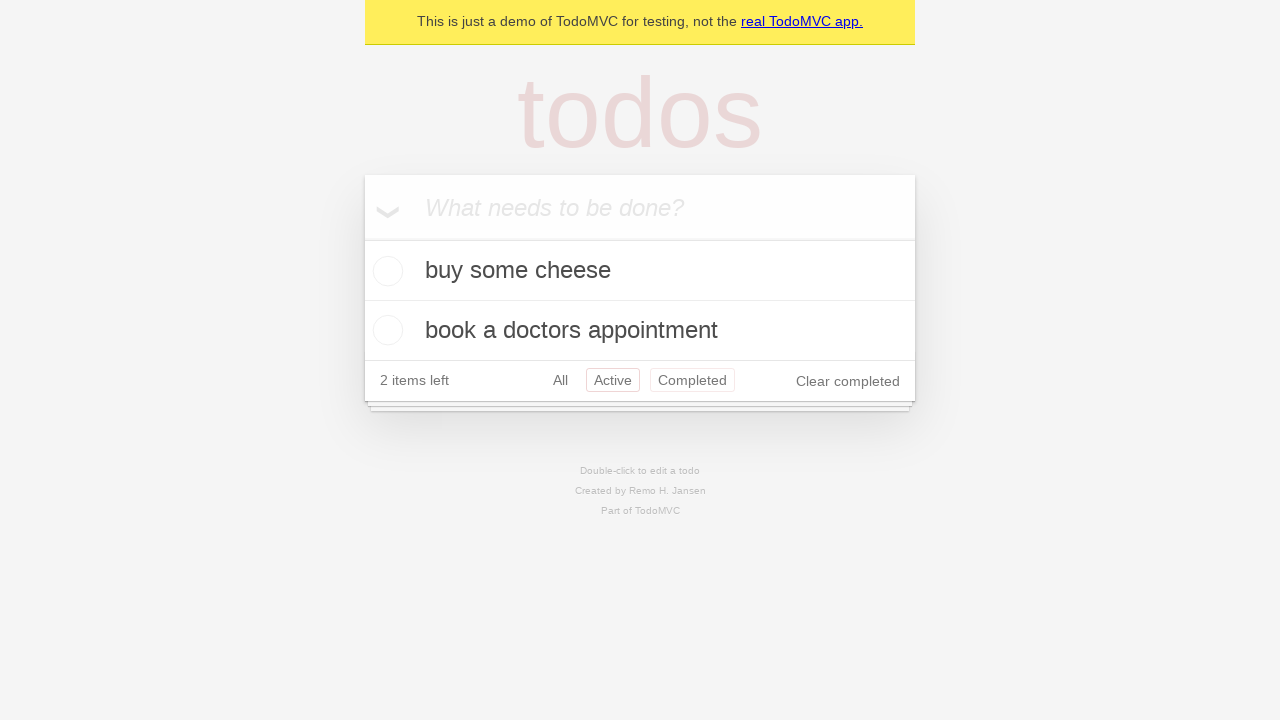

Used browser back button to navigate from Active filter
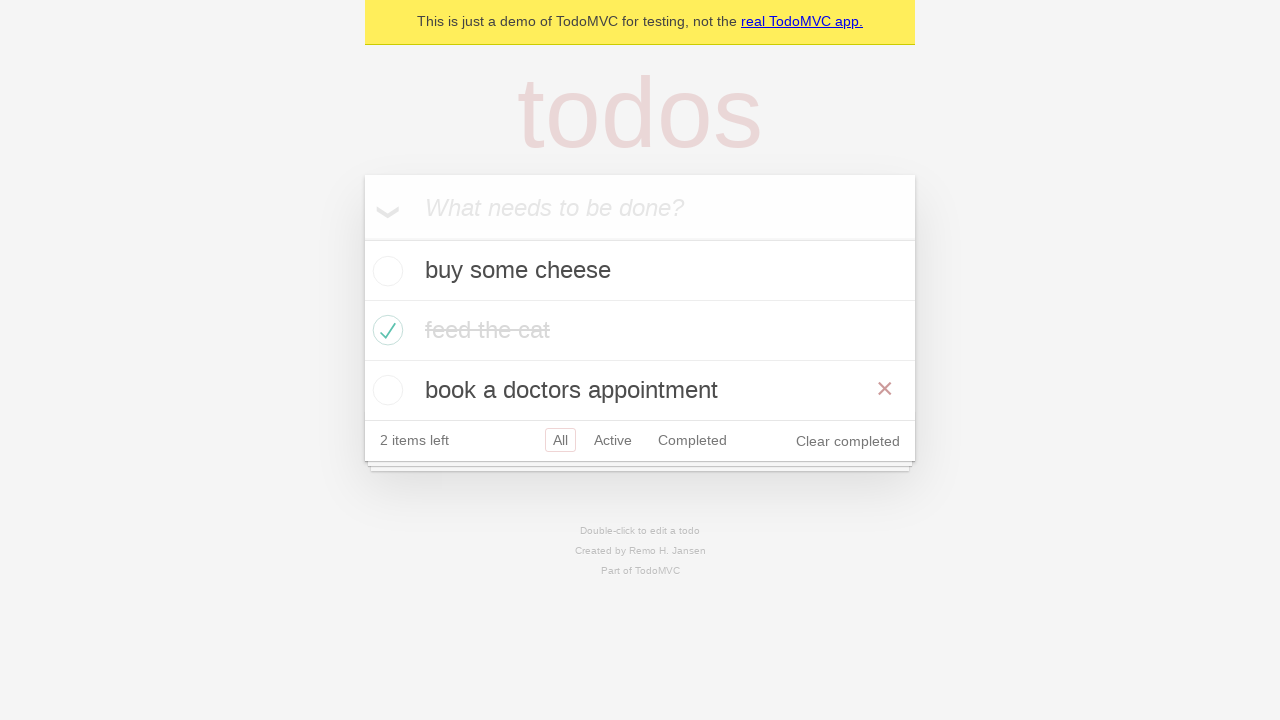

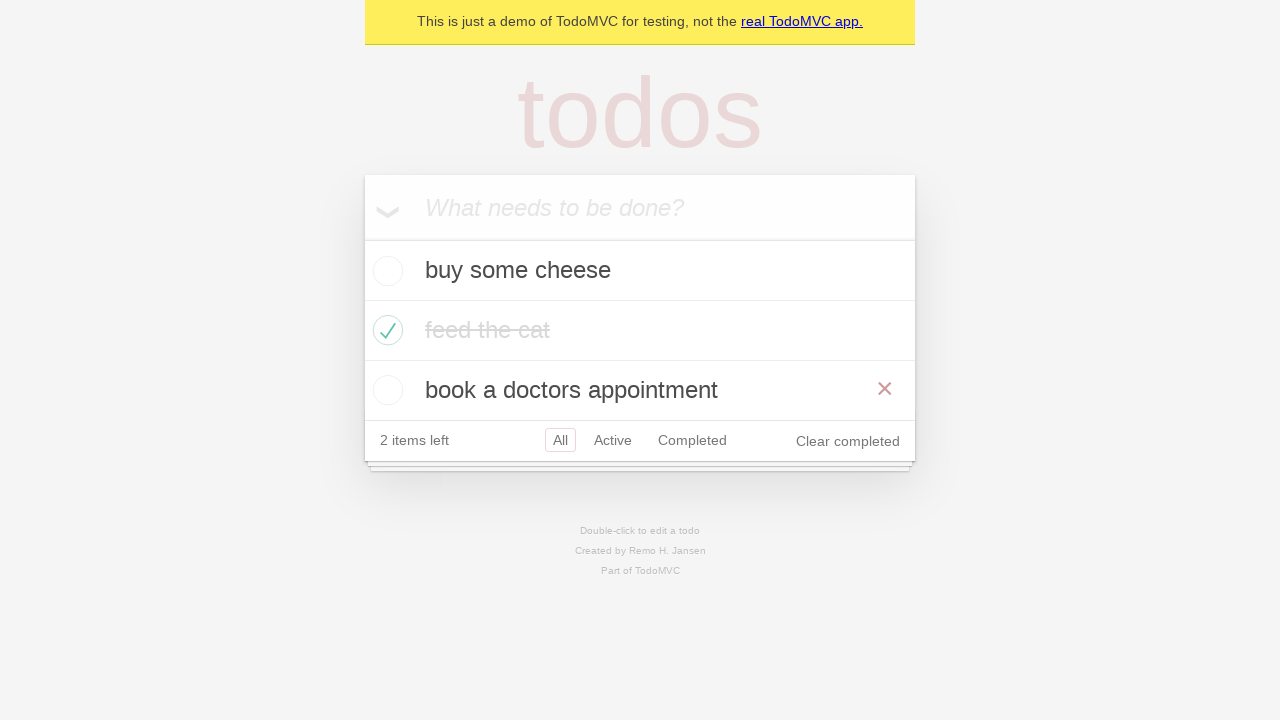